Tests a loading images page by waiting for the "Done!" text to appear, indicating all images have loaded, then verifies the award image element is present

Starting URL: https://bonigarcia.dev/selenium-webdriver-java/loading-images.html

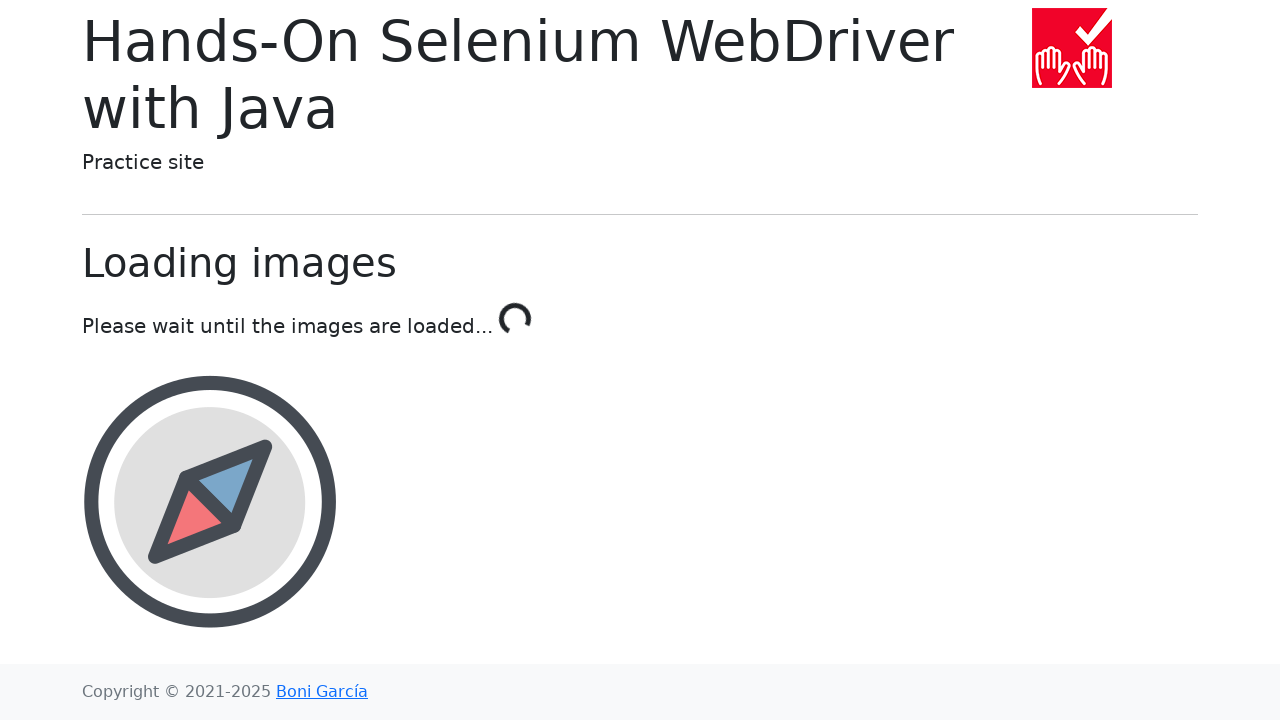

Navigated to loading images page
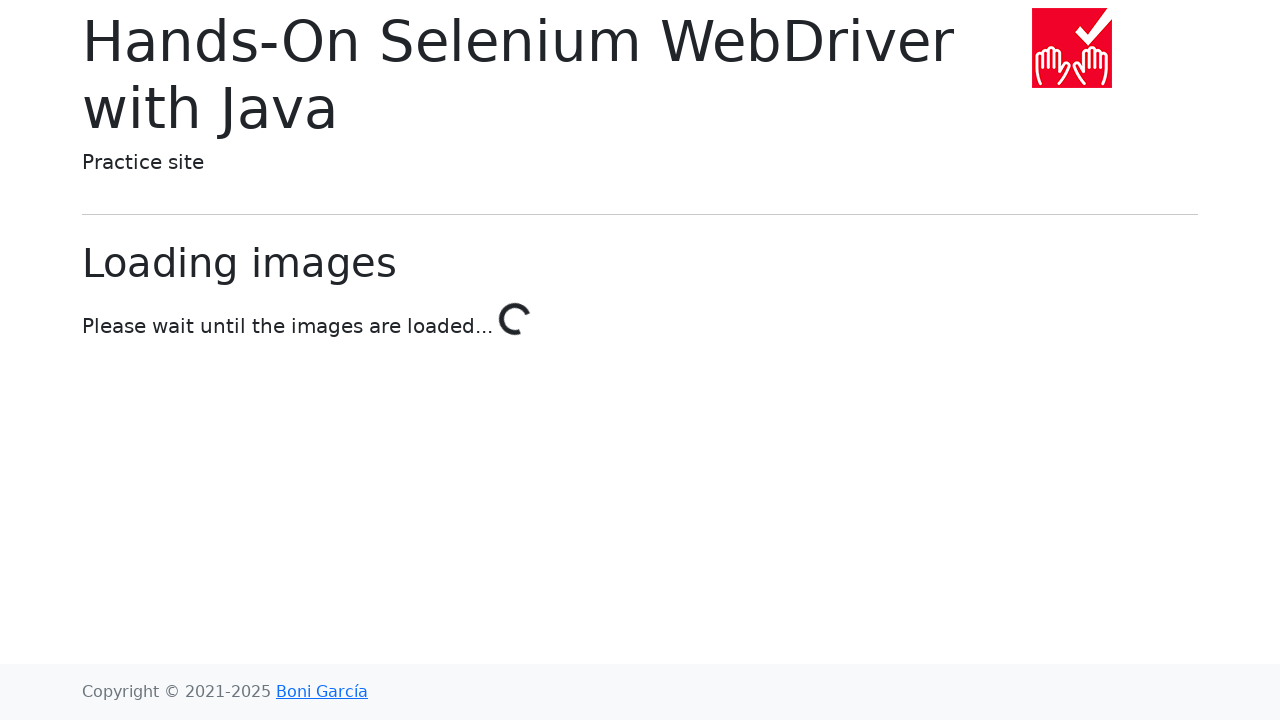

Loading complete - 'Done!' text appeared indicating all images loaded
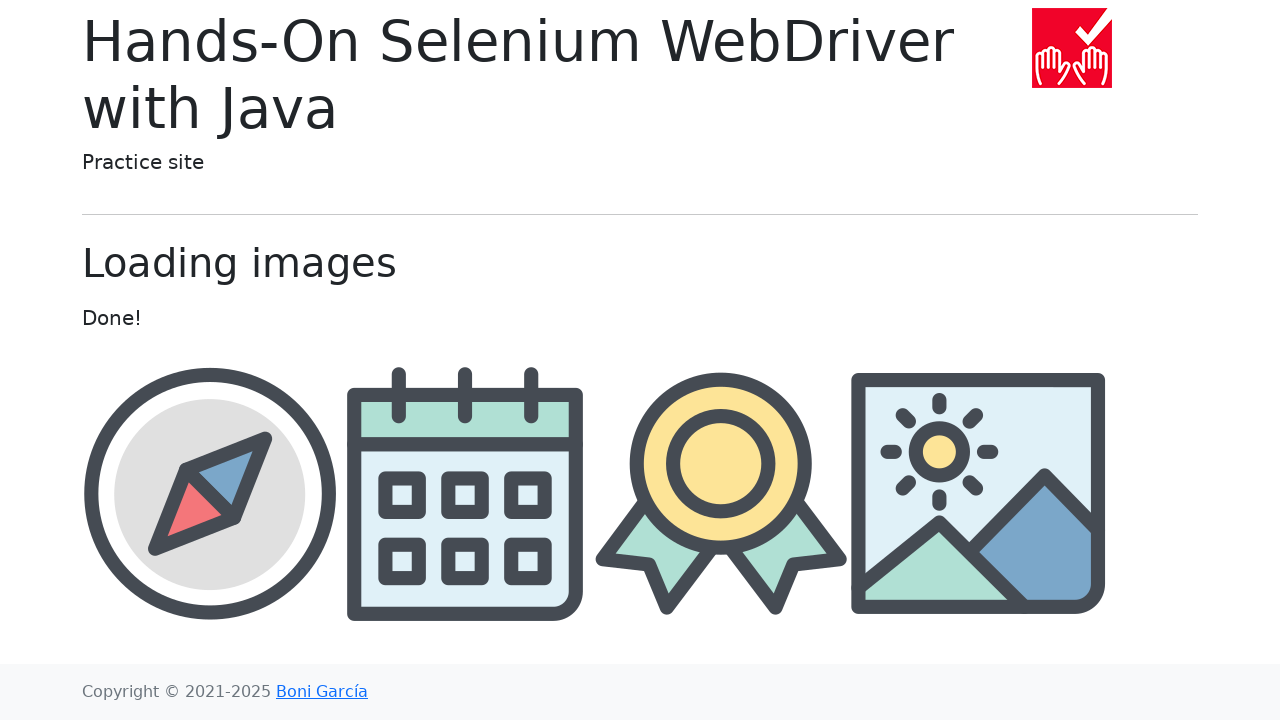

Award image element is present in the DOM
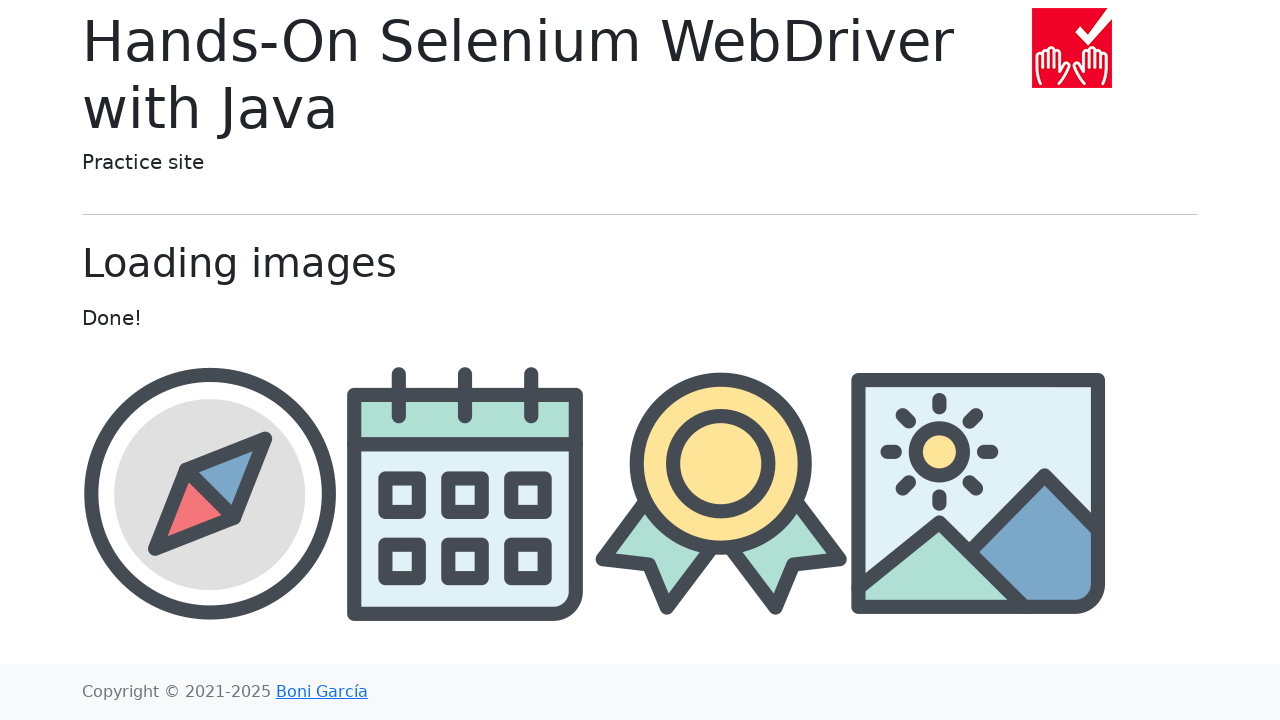

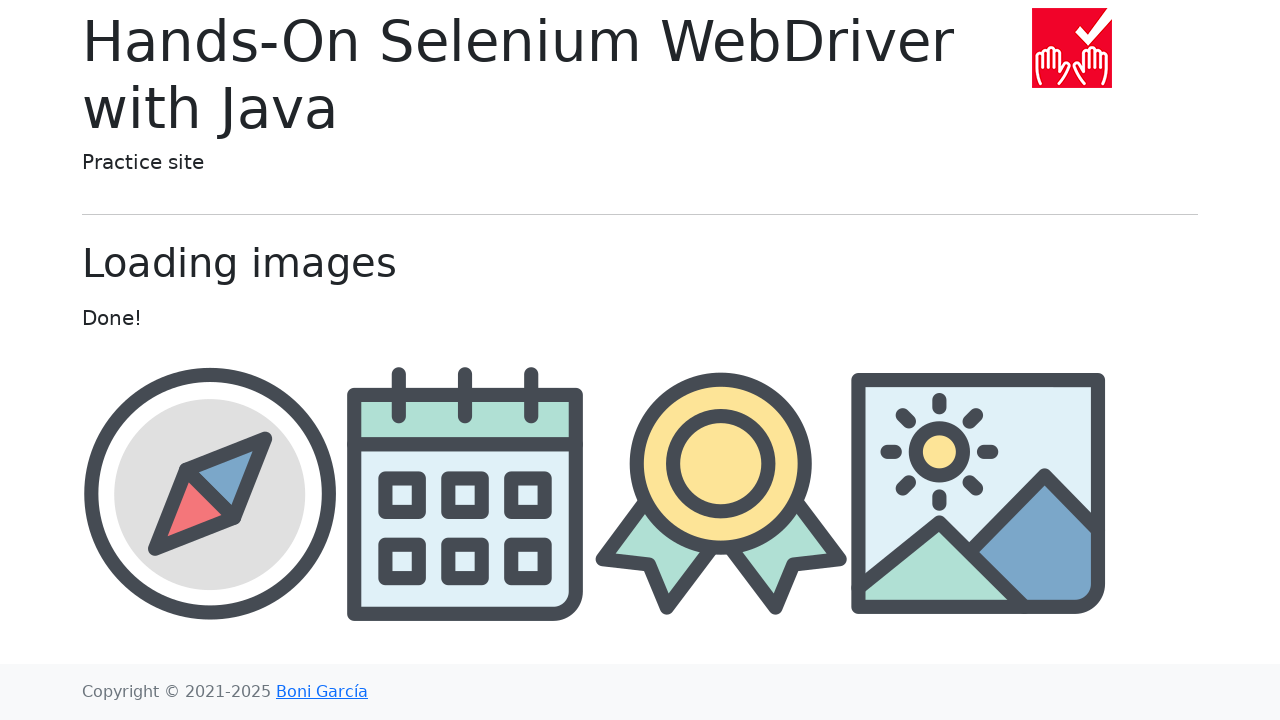